Tests various mouse actions including hover, click, double-click, and drag-and-drop on a test automation practice page

Starting URL: https://testautomationpractice.blogspot.com/

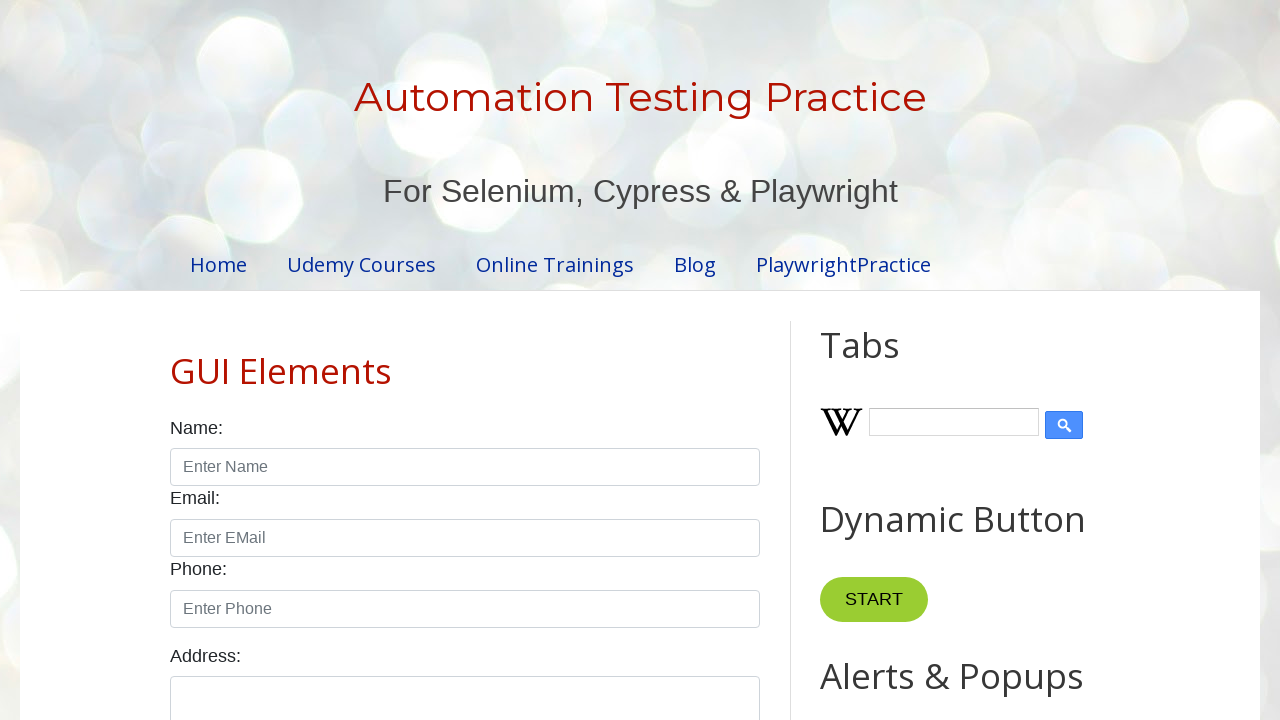

Scrolled 'Point Me' button into view
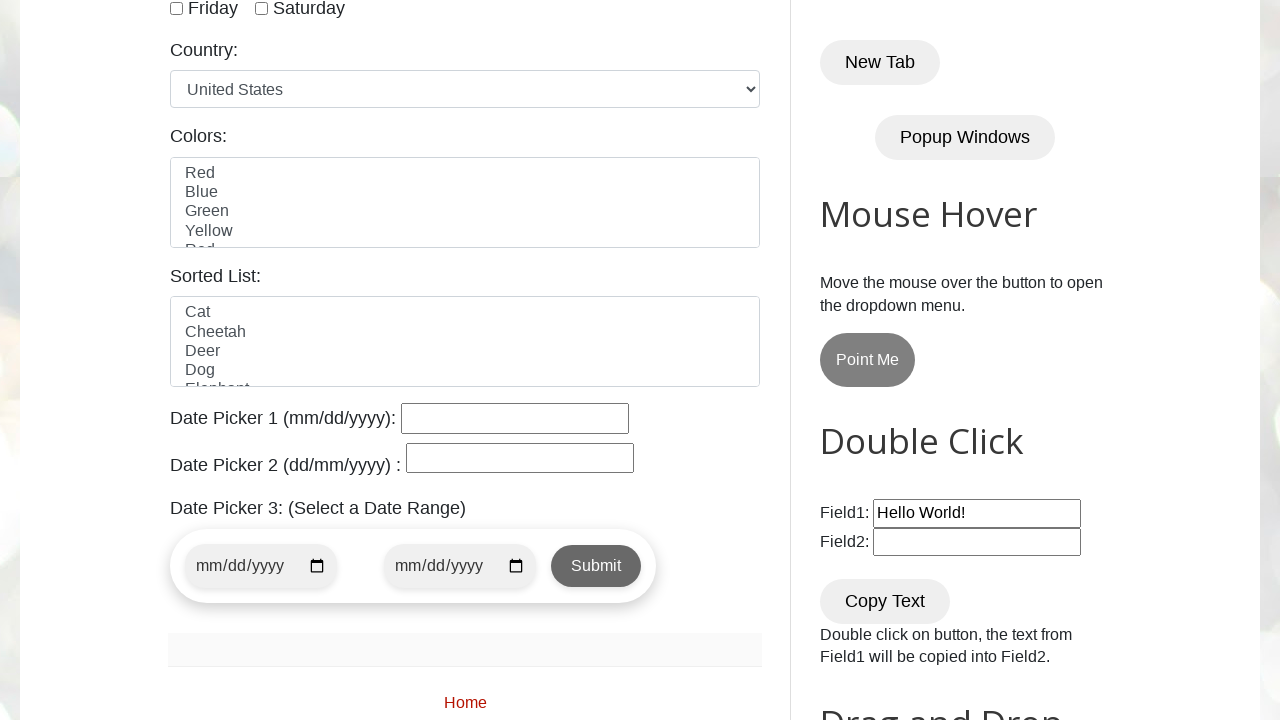

Hovered over 'Point Me' button at (868, 360) on xpath=//button[text()='Point Me']
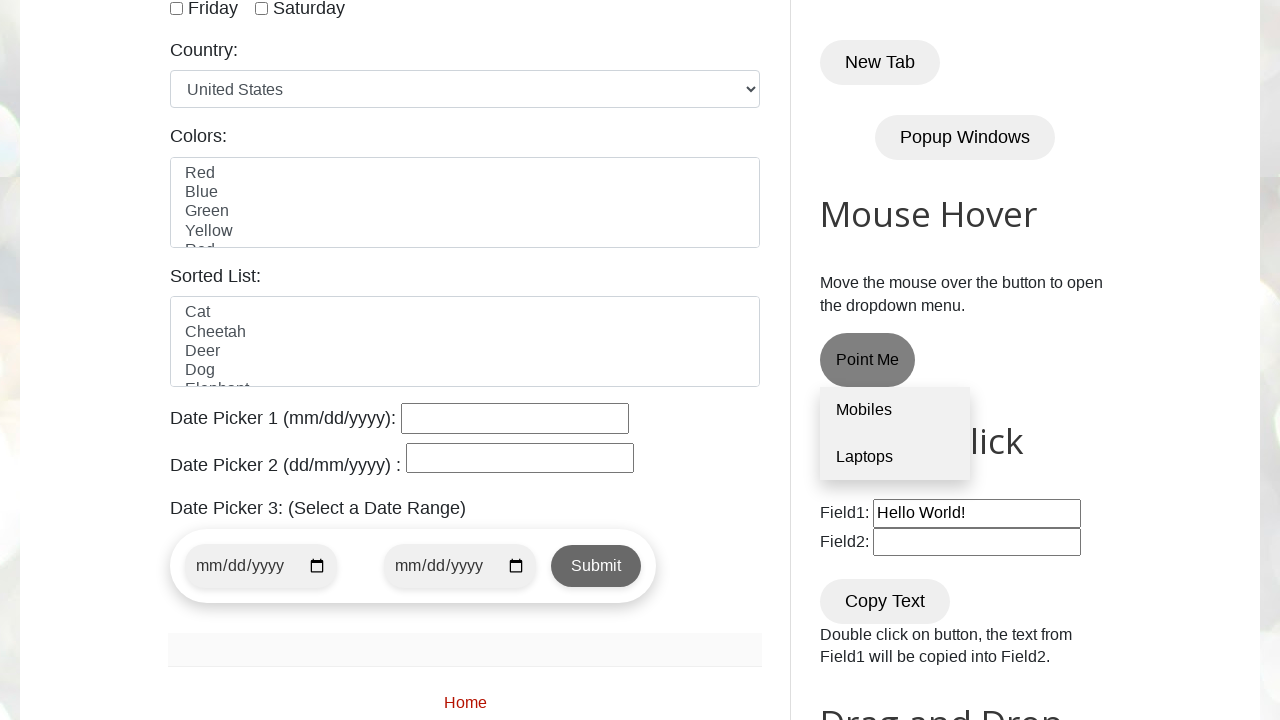

Clicked 'Laptops' link at (895, 457) on xpath=//a[text()='Laptops']
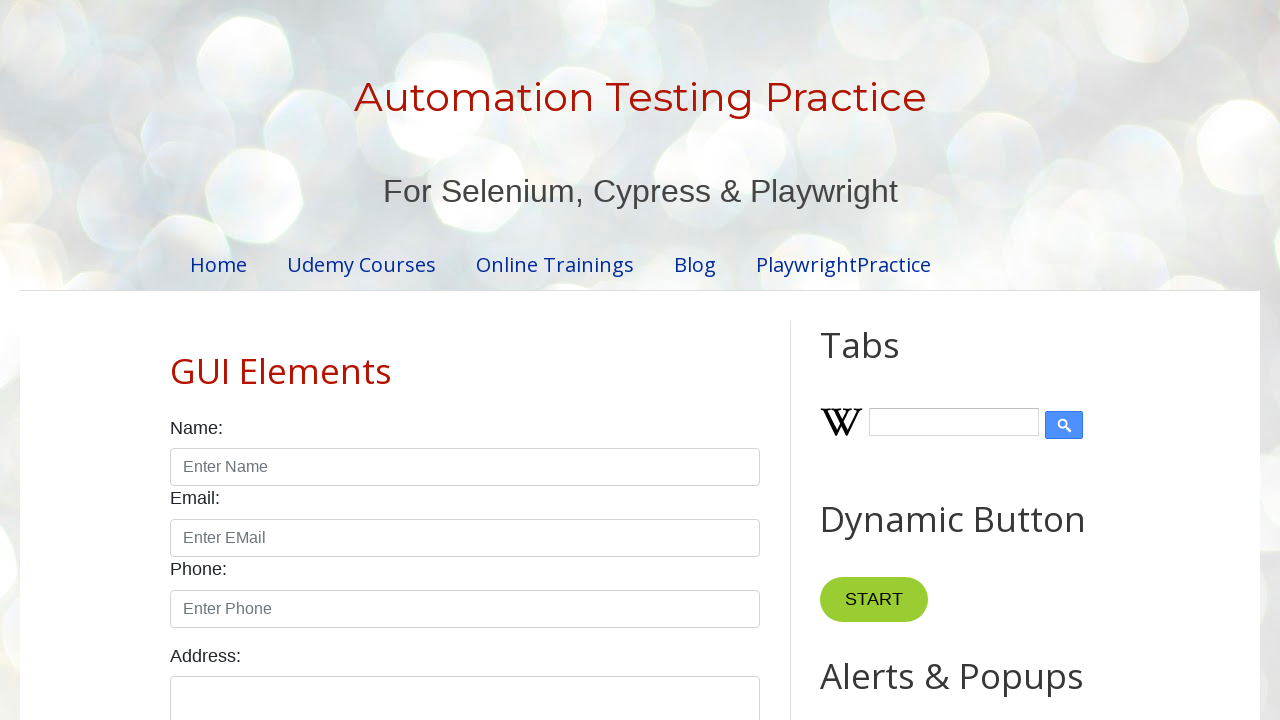

Double-clicked 'Copy Text' button at (885, 360) on xpath=//button[text()='Copy Text']
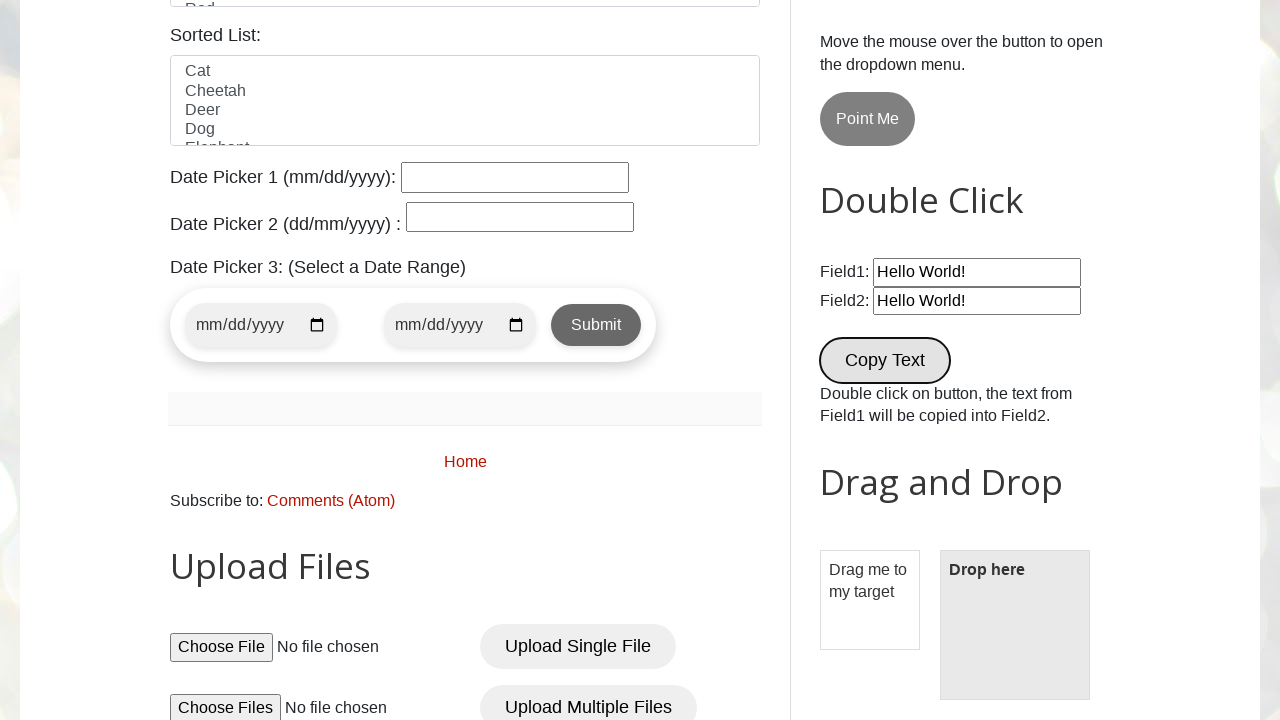

Dragged draggable element to droppable target at (1015, 625)
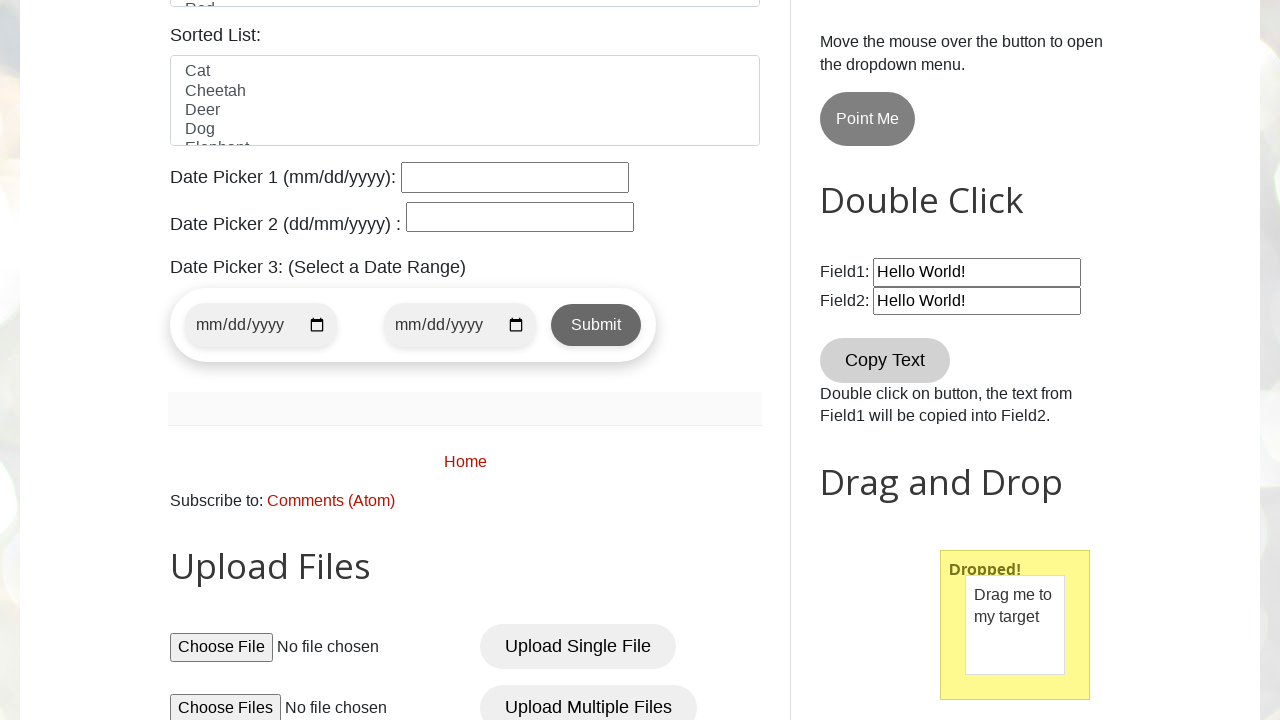

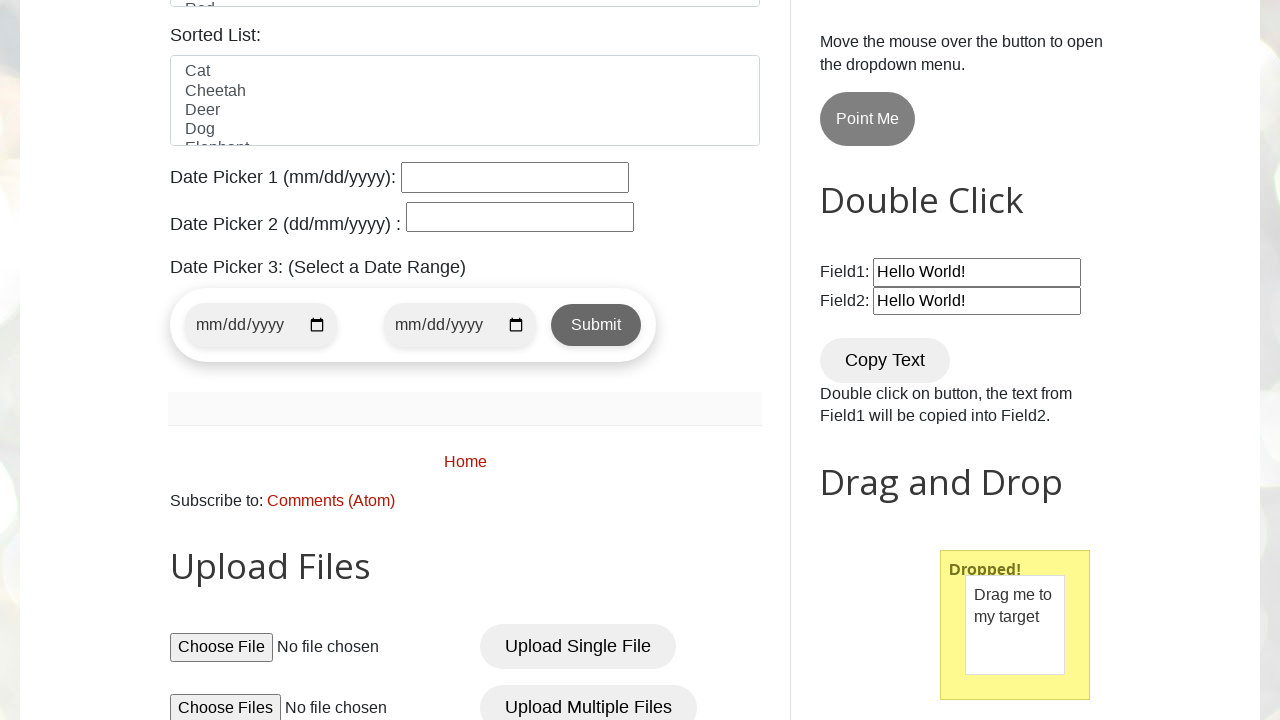